Tests dropdown selection functionality on the Telerik contact page by selecting options from two different dropdown menus

Starting URL: https://www.telerik.com/contact

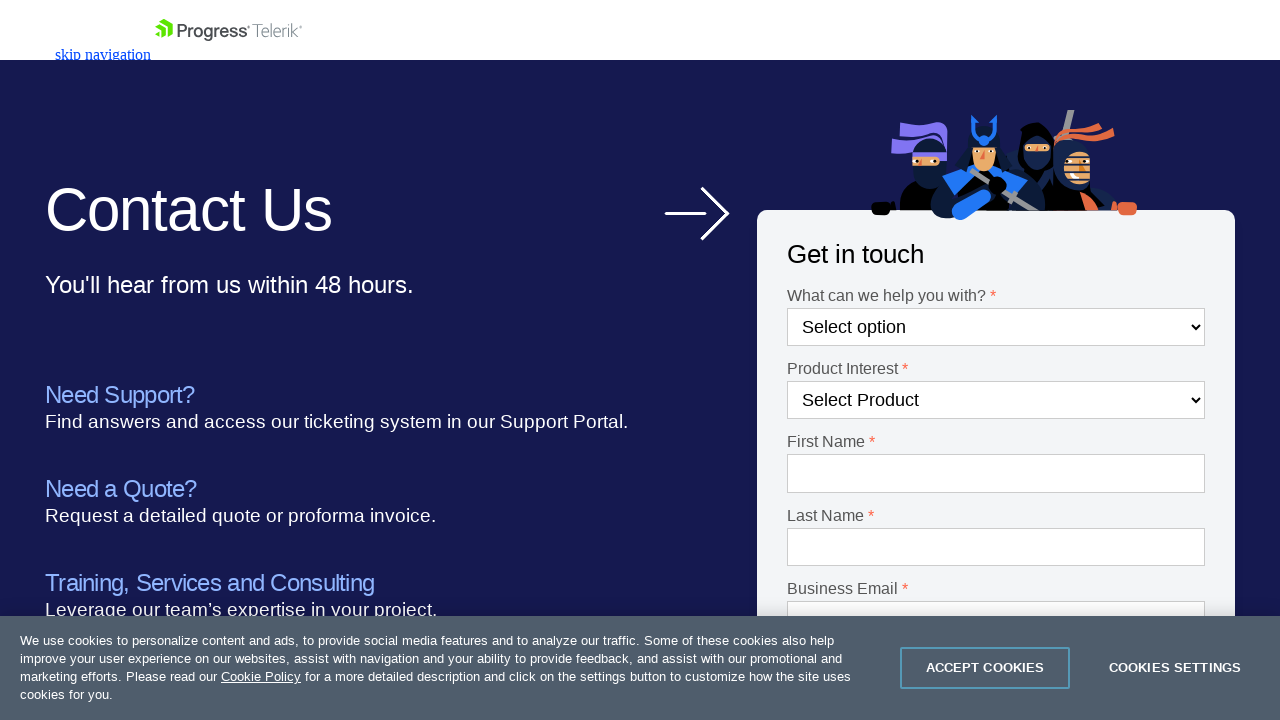

Selected 'Account activation' from the first dropdown menu on #Dropdown-1
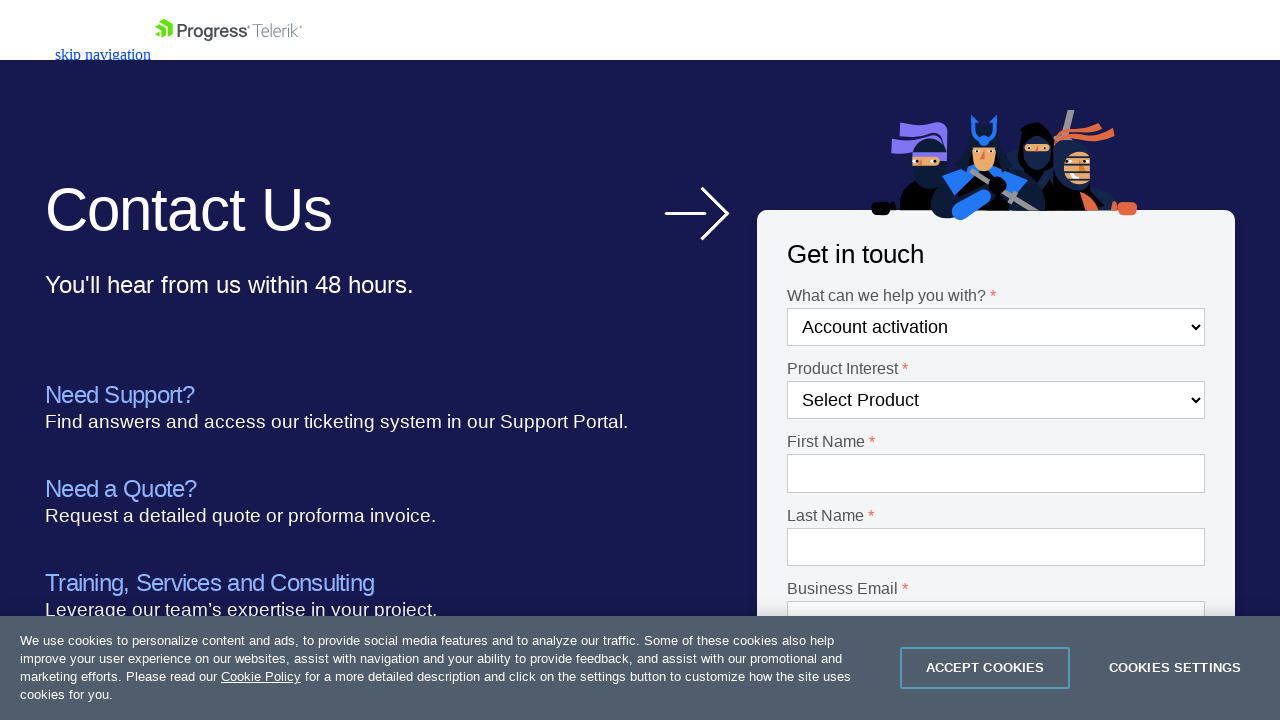

Selected 'Kendo UI' from the second dropdown menu on #Dropdown-2
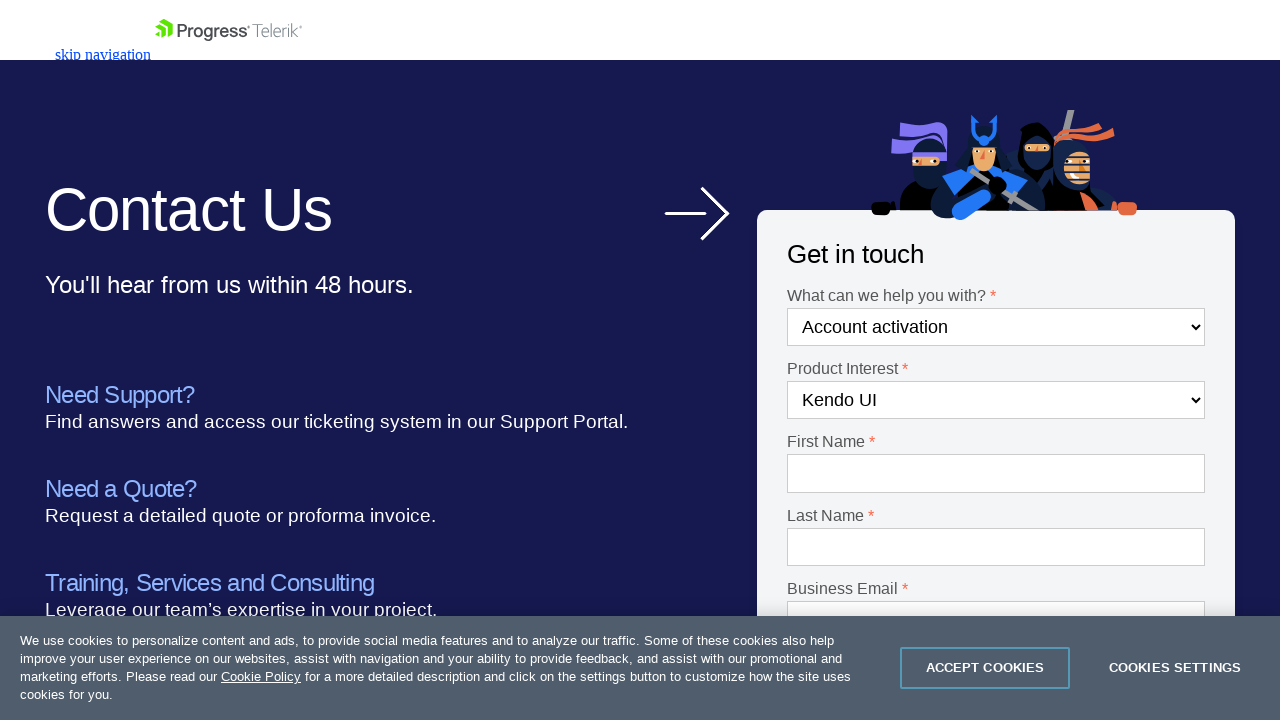

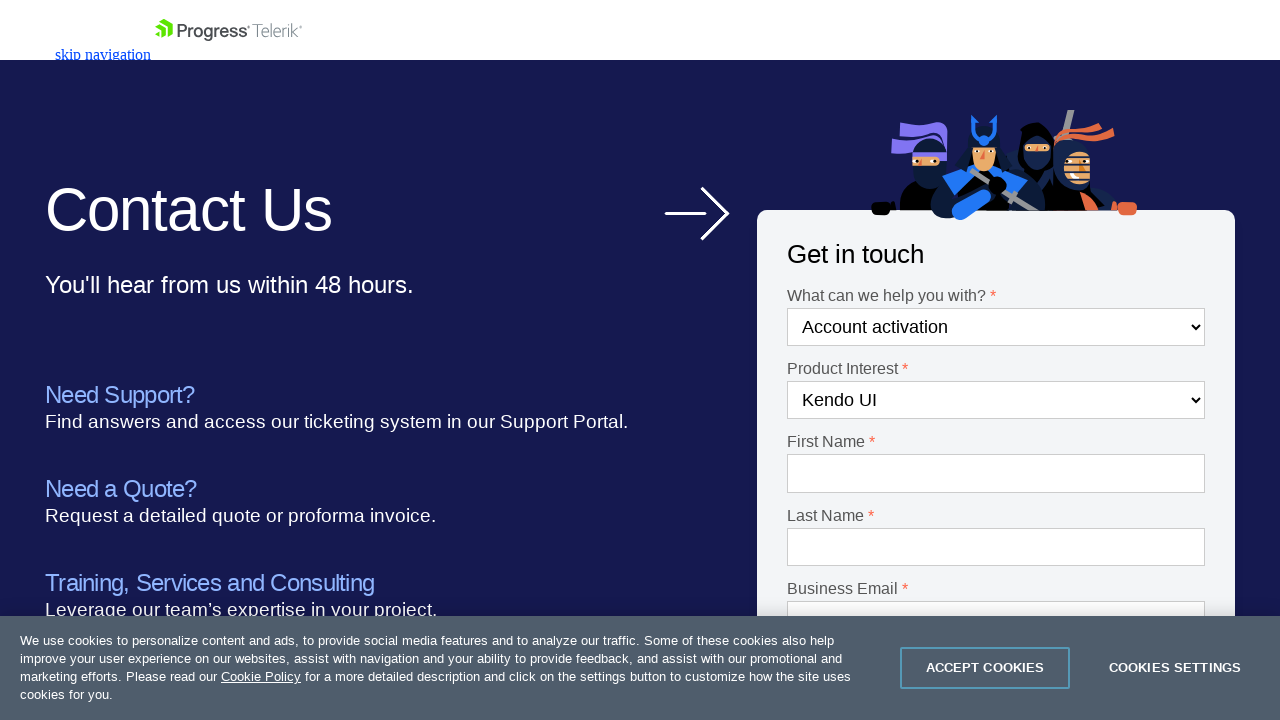